Tests drag and drop using dragAndDropBy method which drags the source element by specified x and y pixel offsets within an iframe.

Starting URL: https://jqueryui.com/droppable/

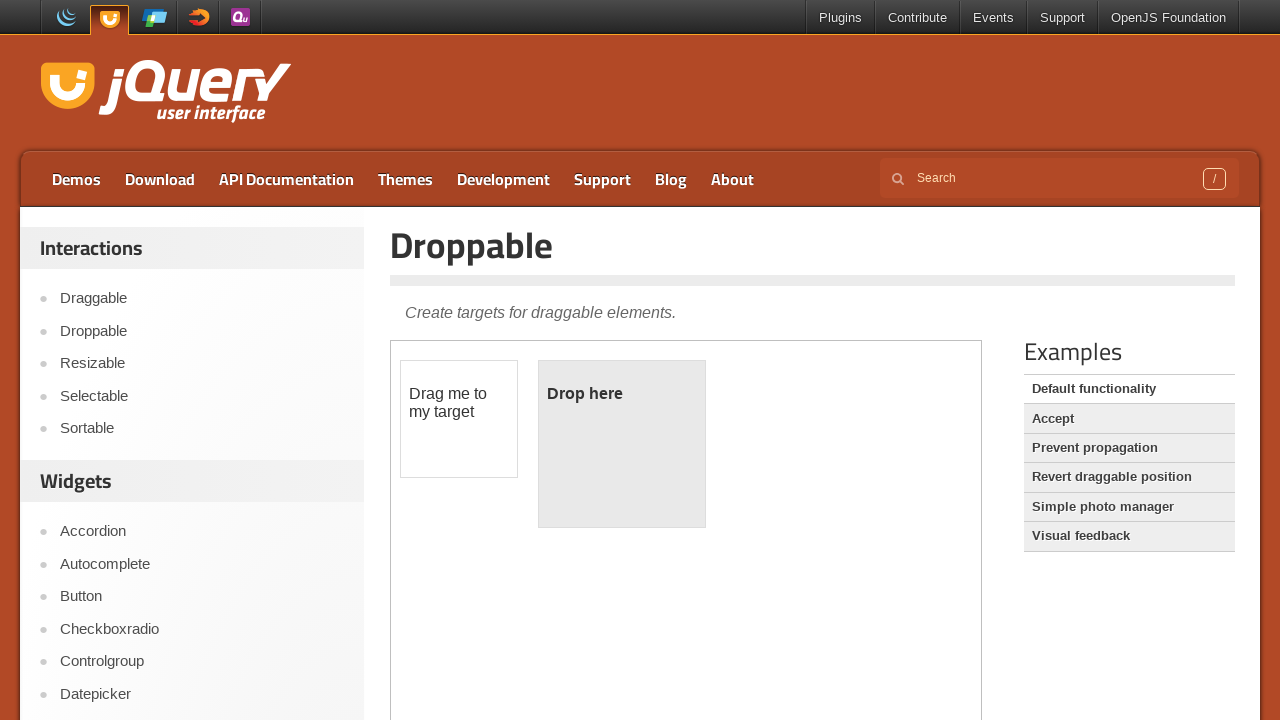

Located iframe containing drag and drop elements
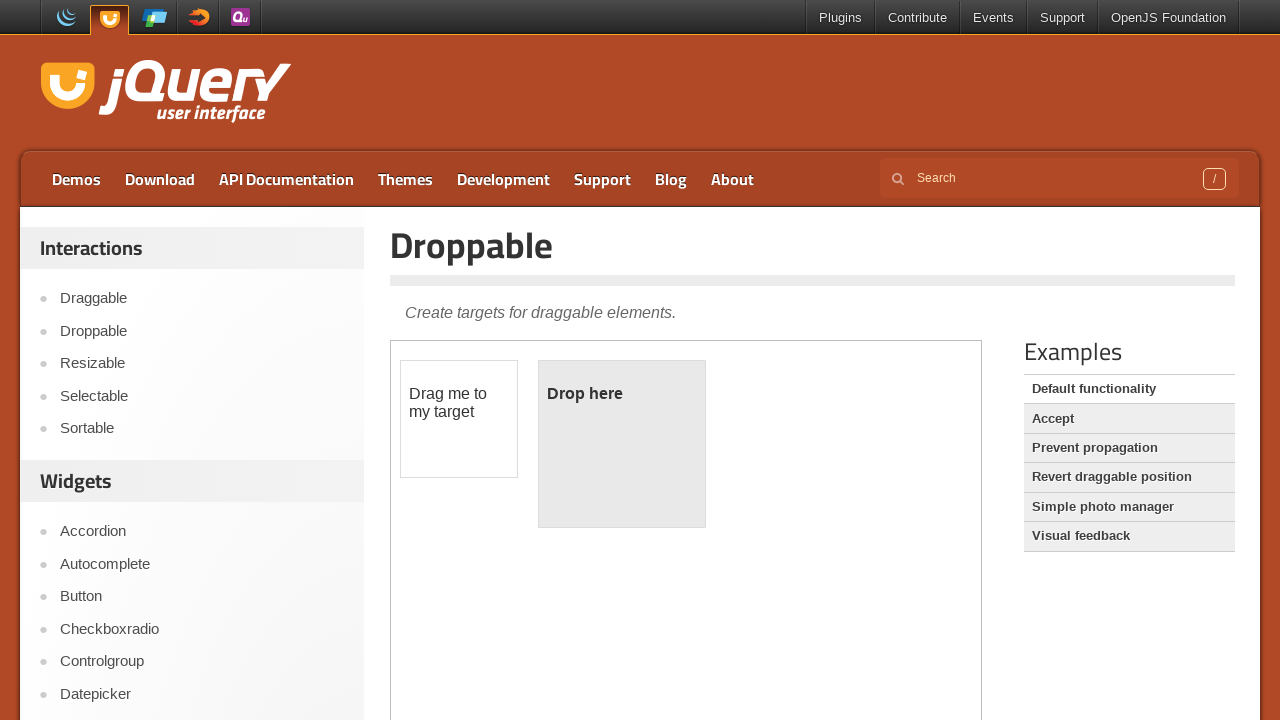

Located draggable source element
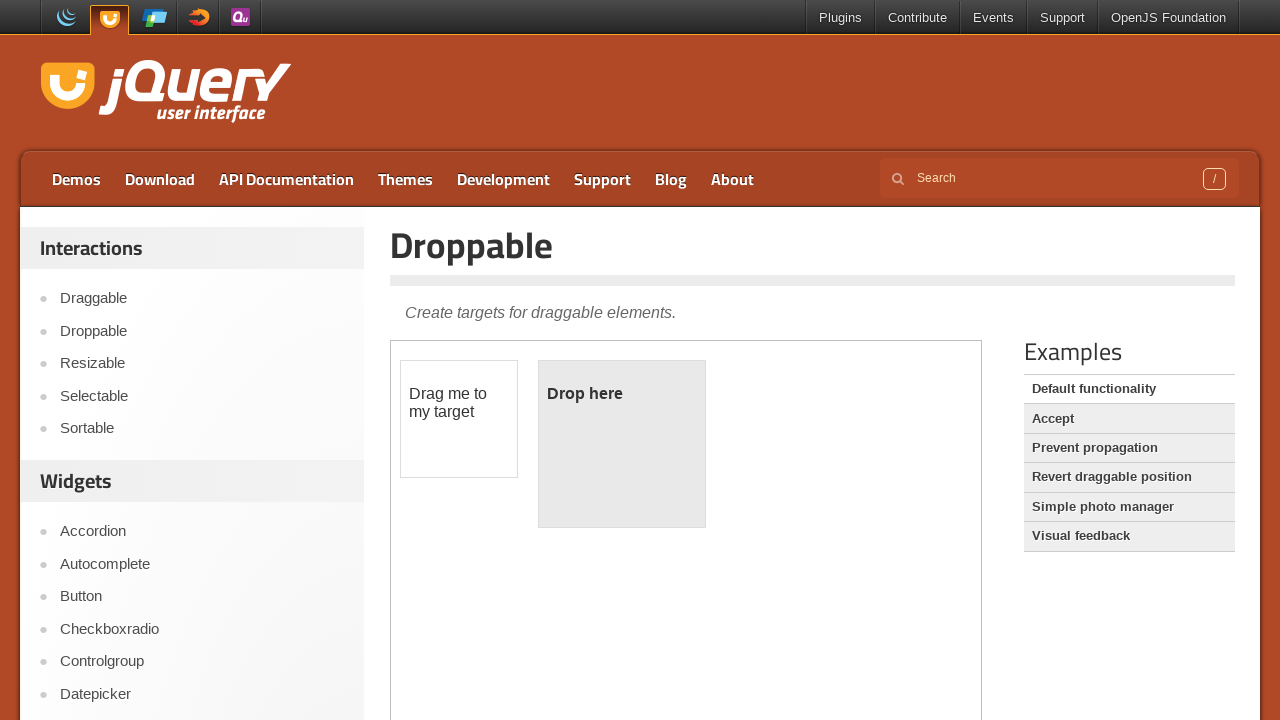

Draggable element is visible
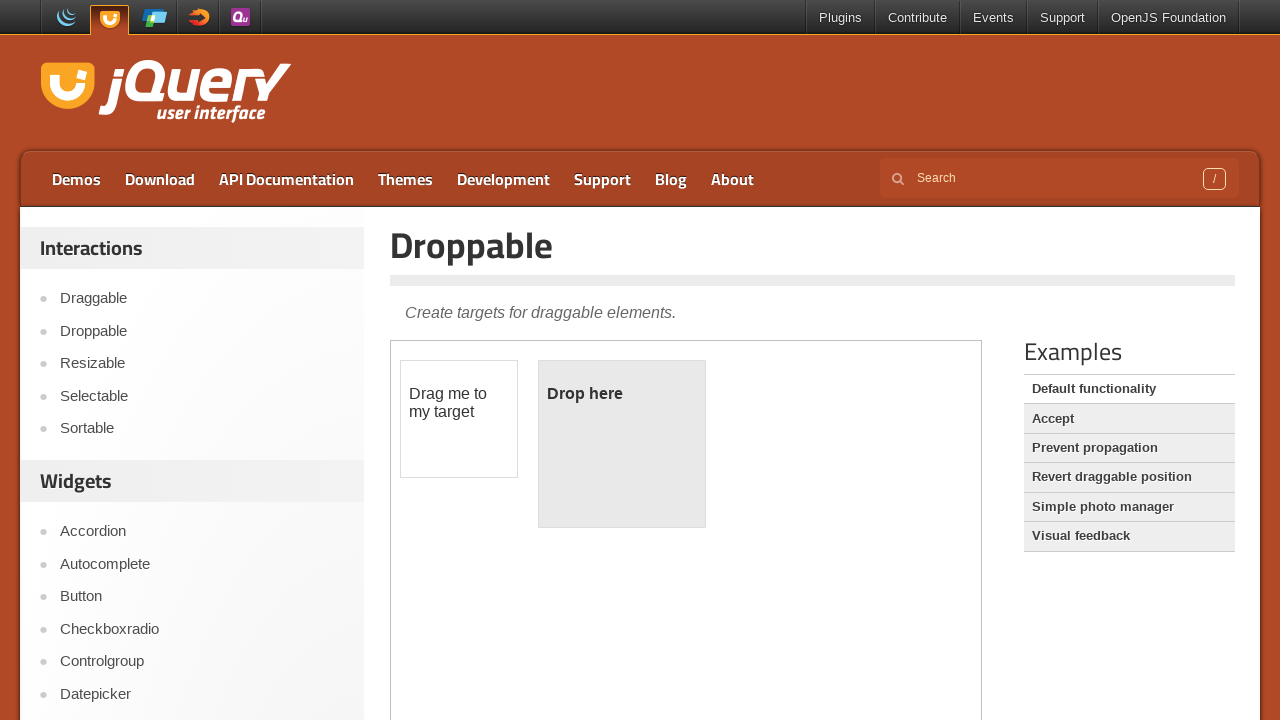

Retrieved bounding box of draggable element
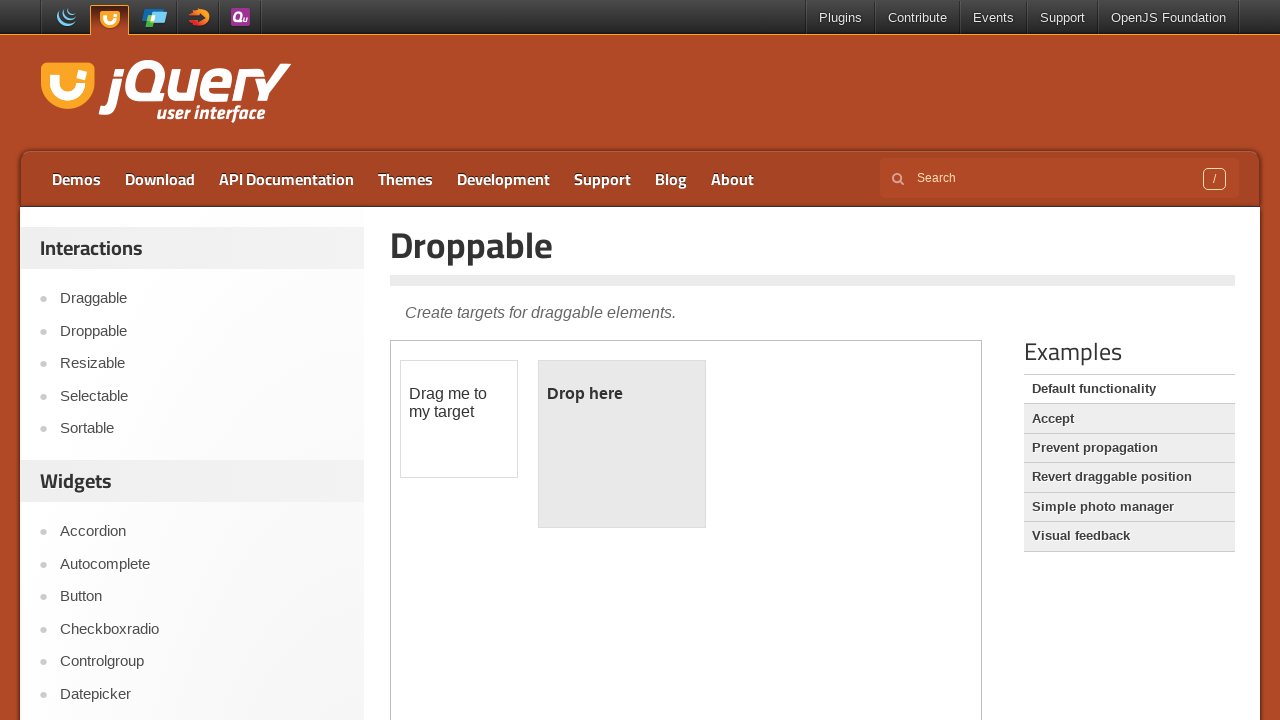

Moved mouse to center of draggable element at (459, 419)
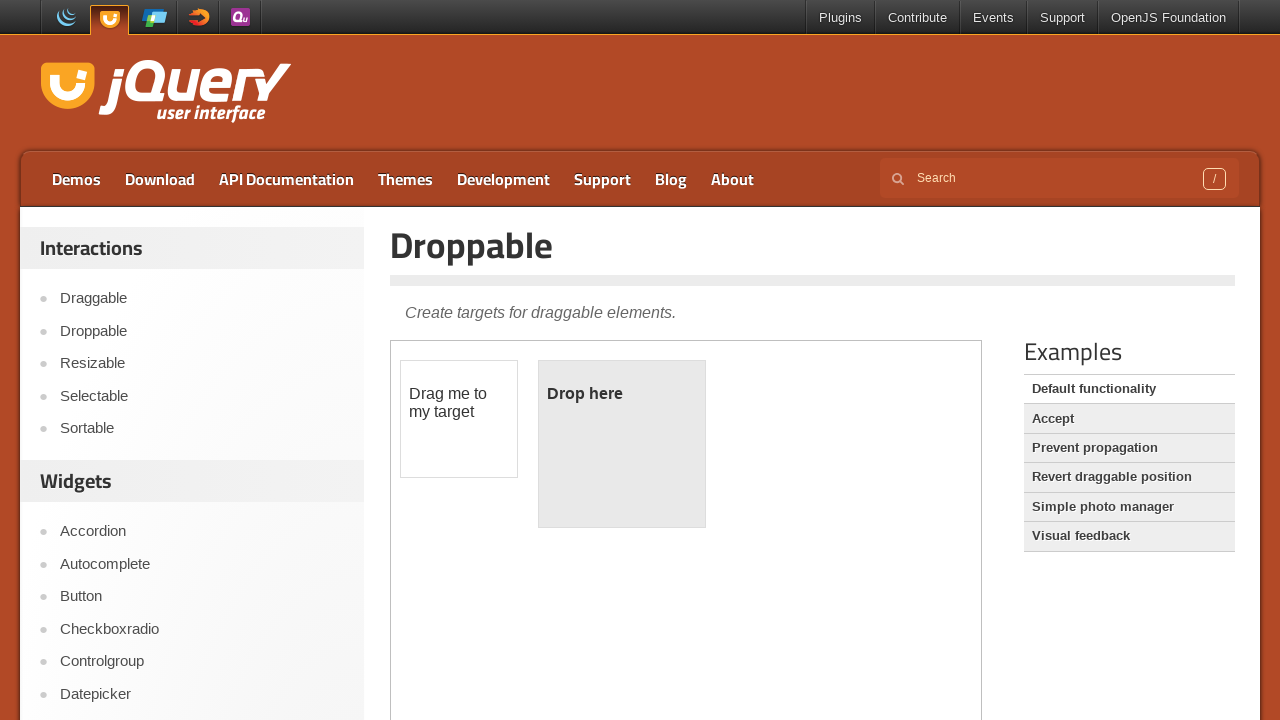

Pressed mouse button down to start drag at (459, 419)
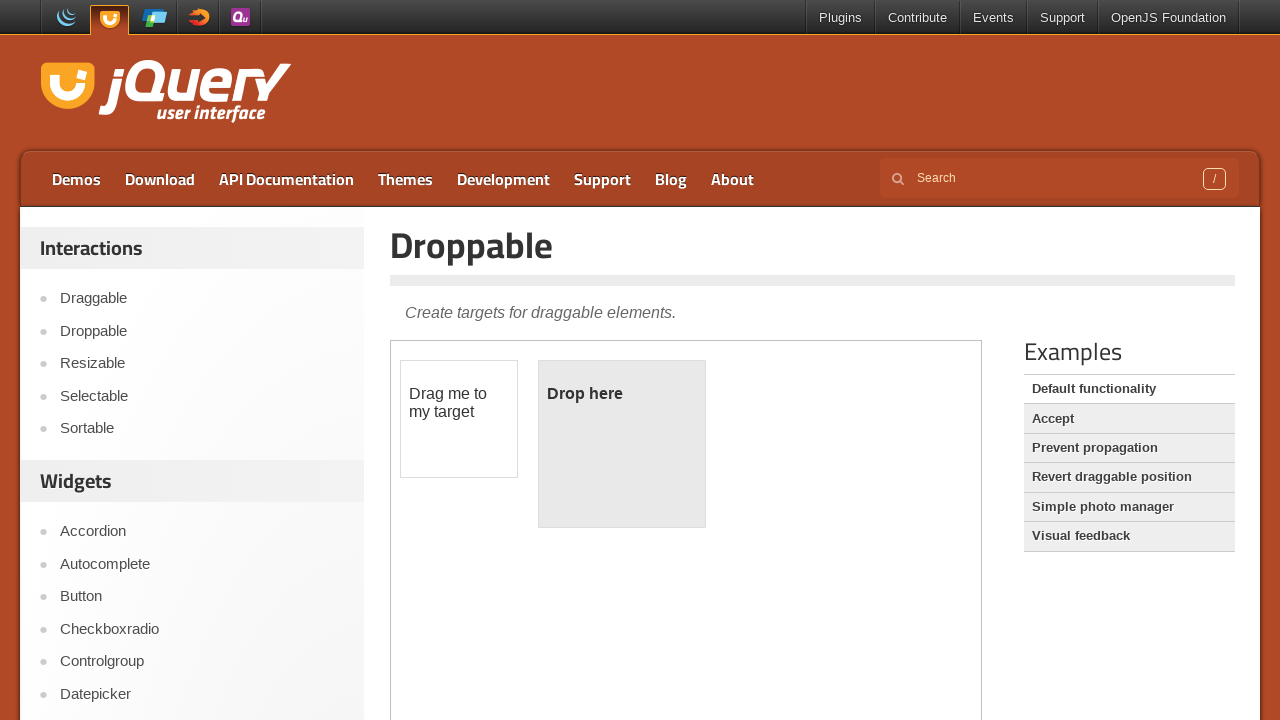

Dragged element by offset of 160px right and 30px down at (619, 449)
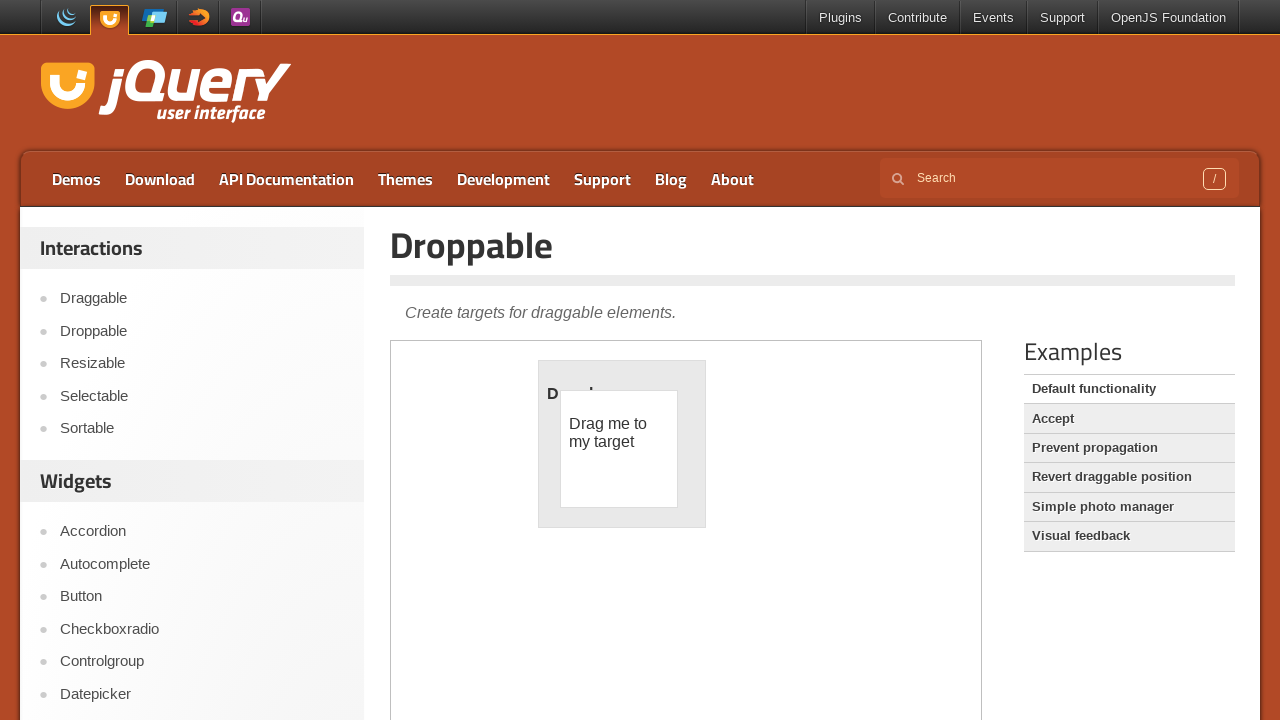

Released mouse button to complete drag and drop at (619, 449)
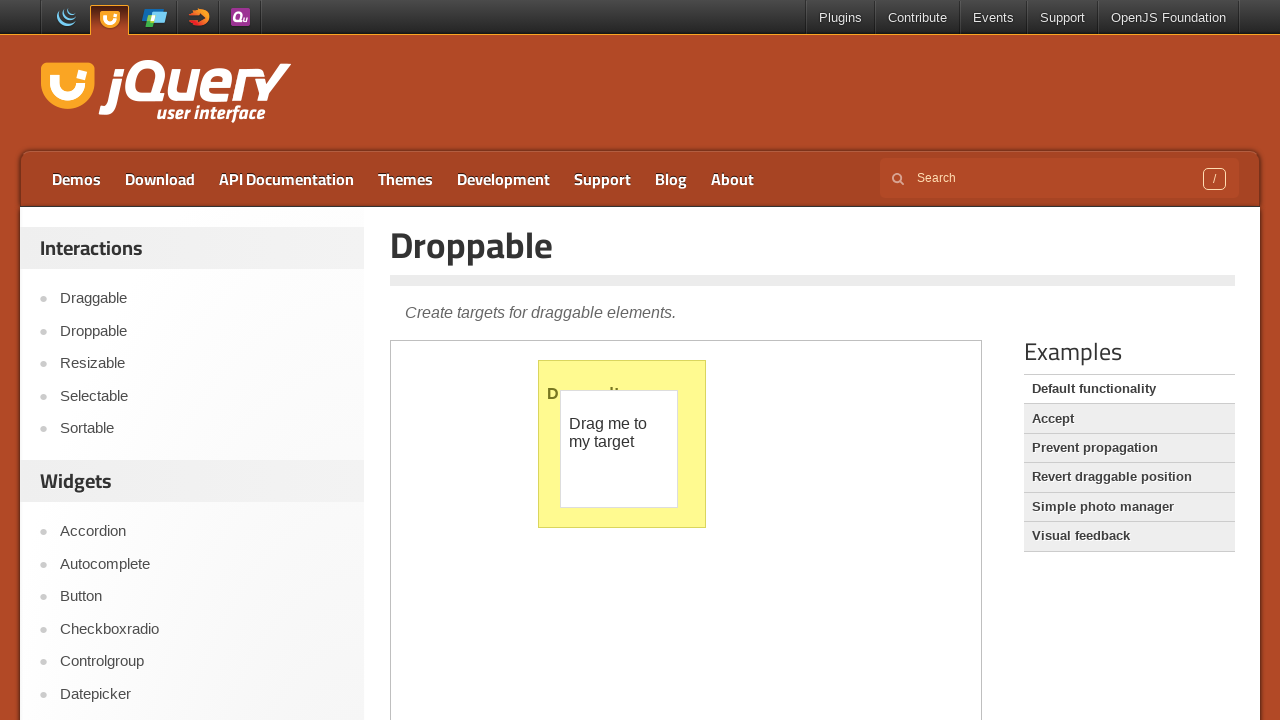

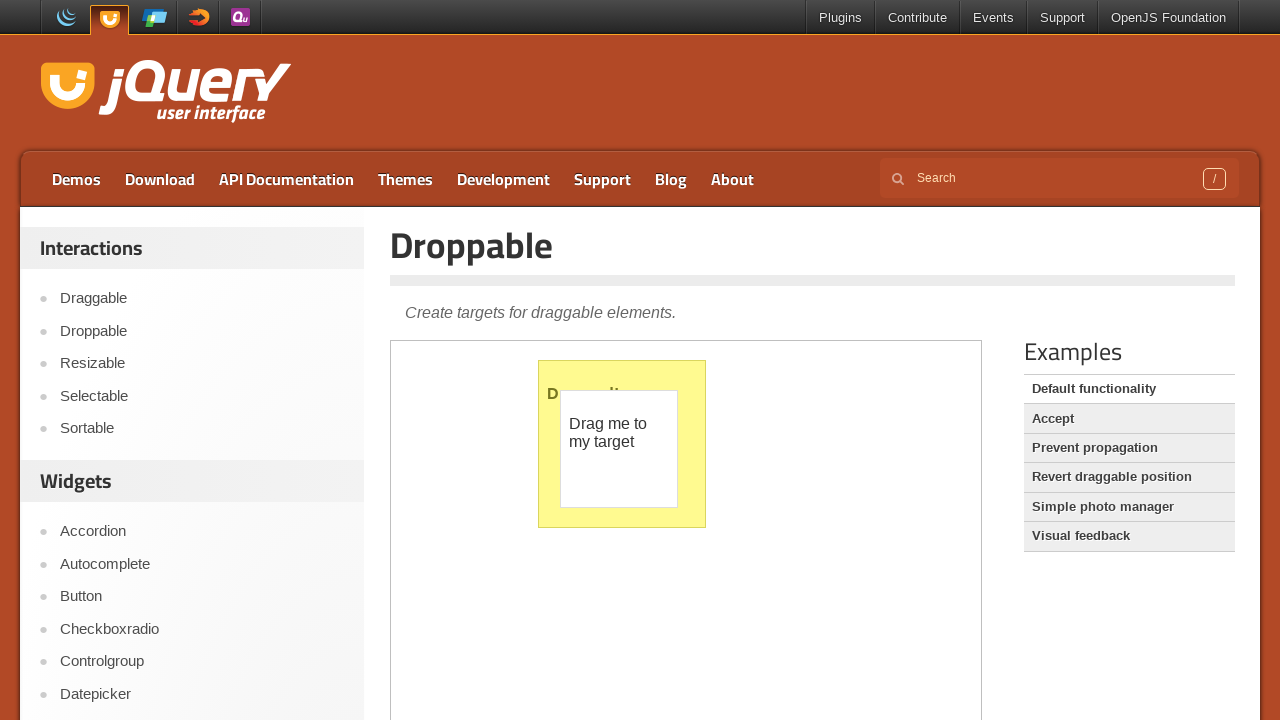